Tests the new window functionality on DemoQA by clicking the "New Window" button and verifying the sample page opens with expected heading text

Starting URL: https://demoqa.com/browser-windows

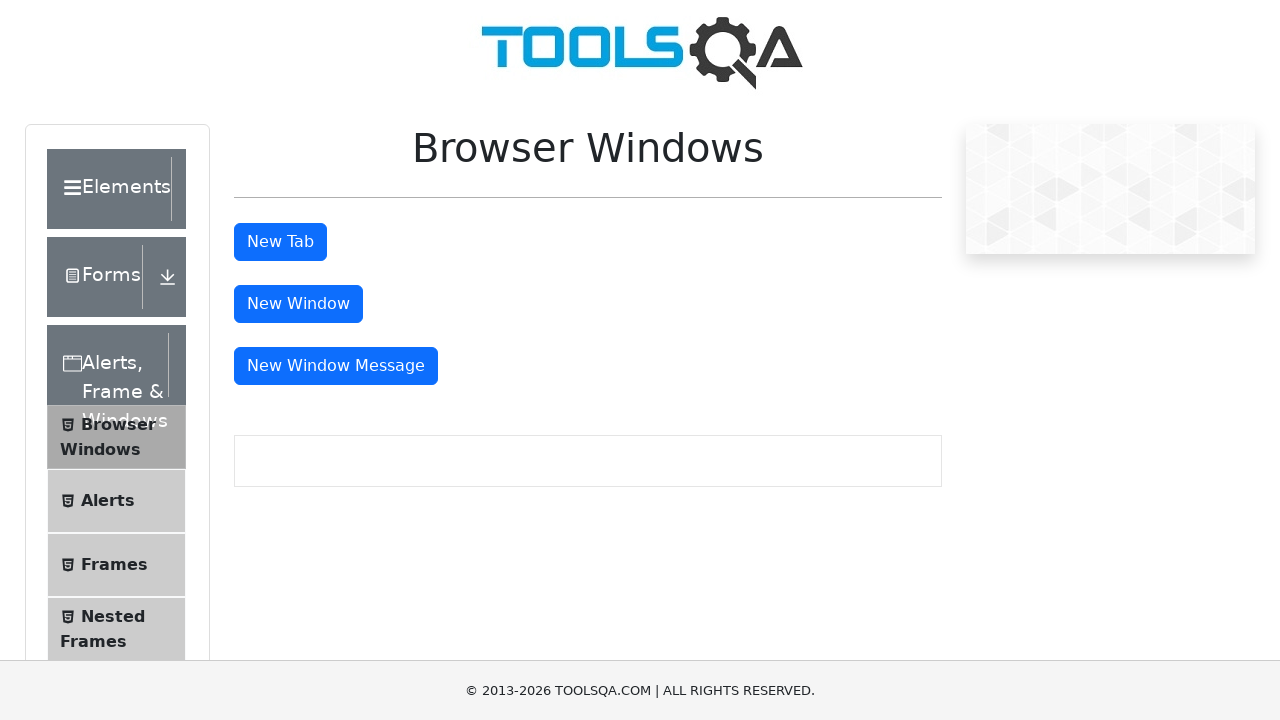

Clicked the 'New Window' button at (298, 304) on #windowButton
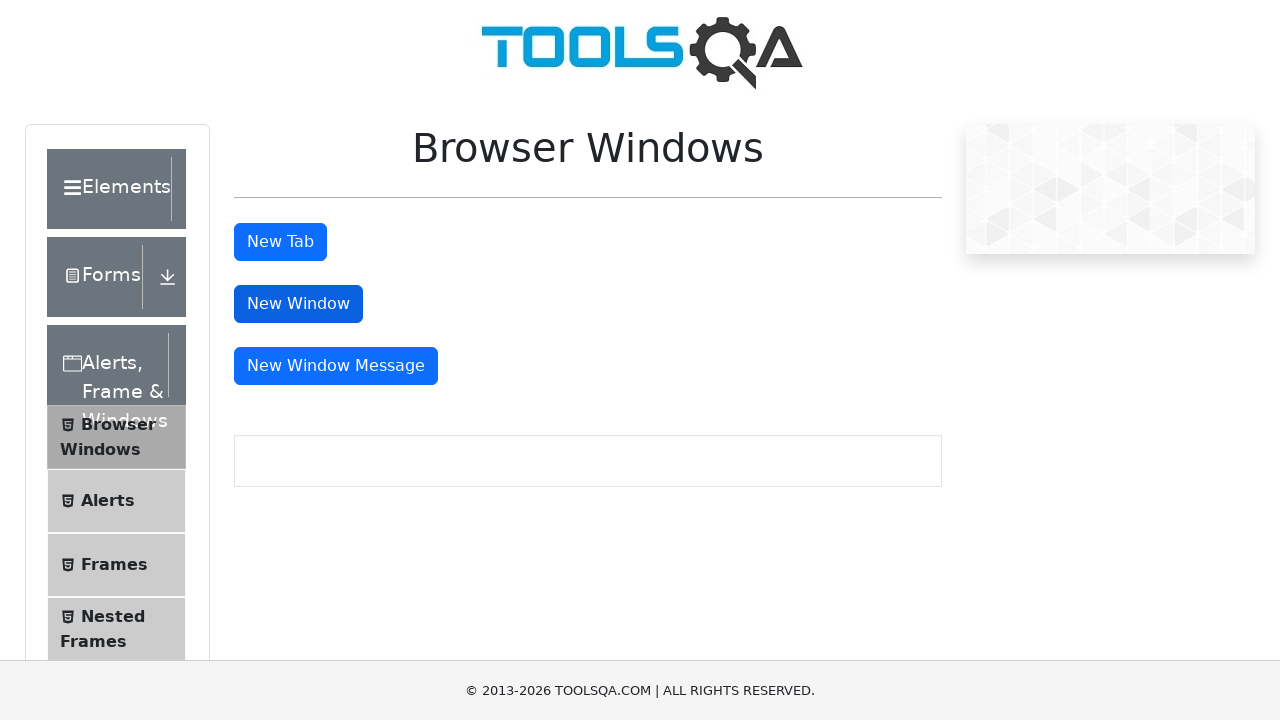

New window opened
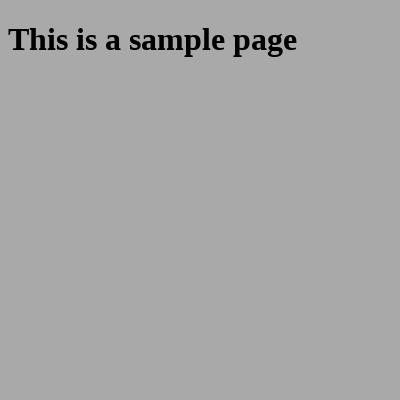

New window finished loading
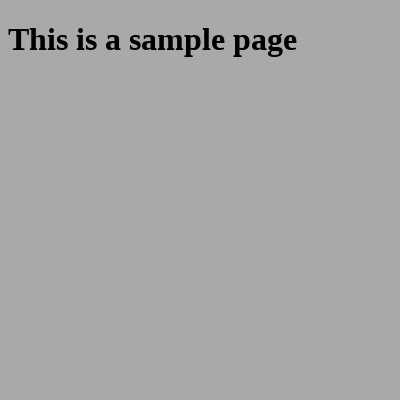

Sample heading element is visible
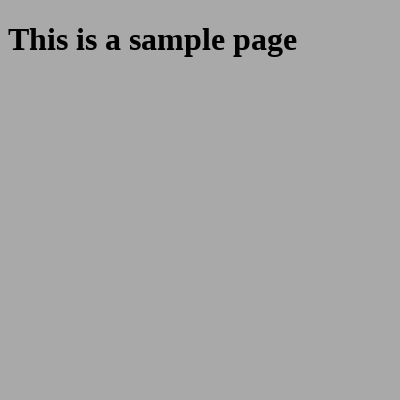

Verified sample heading text matches 'This is a sample page'
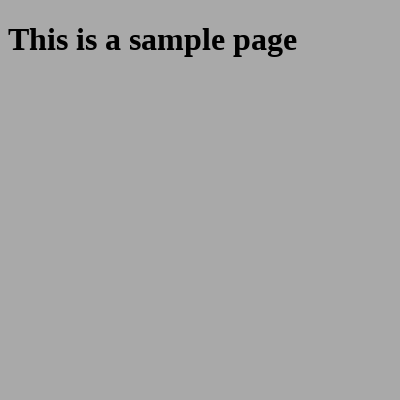

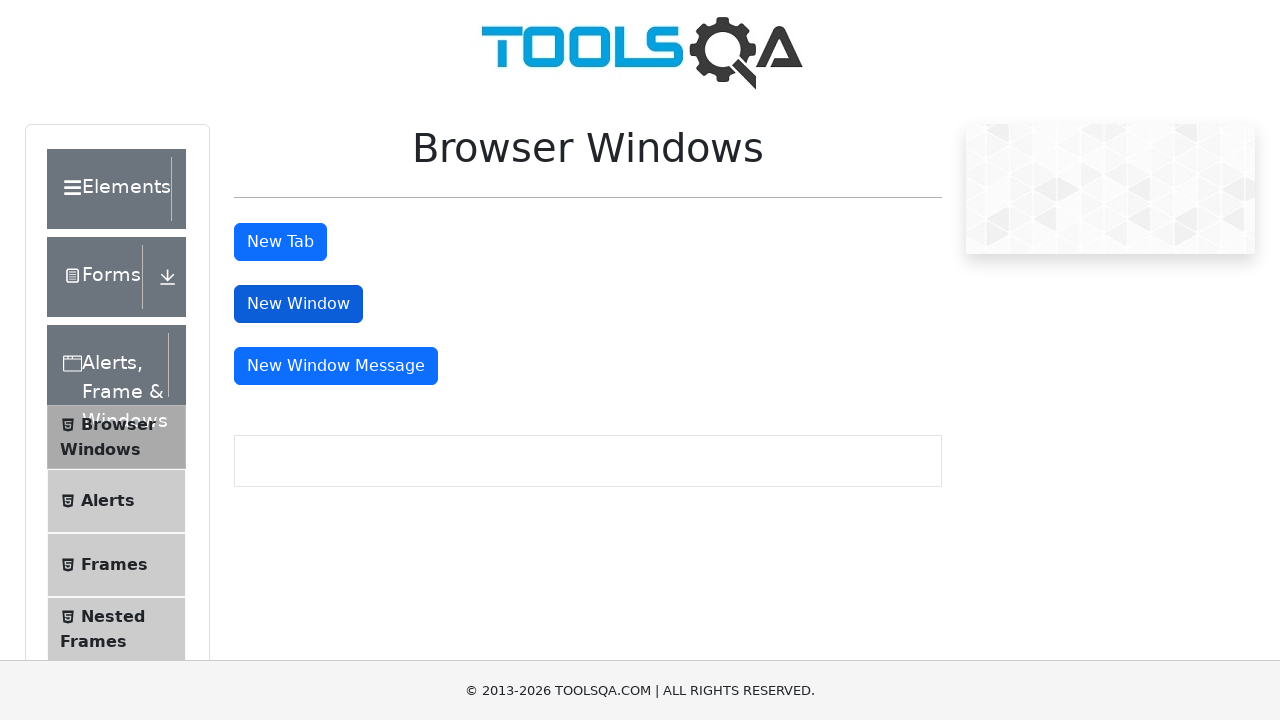